Navigates to example.com, finds an anchor element using query_selector, and clicks on it to follow the link.

Starting URL: https://example.com

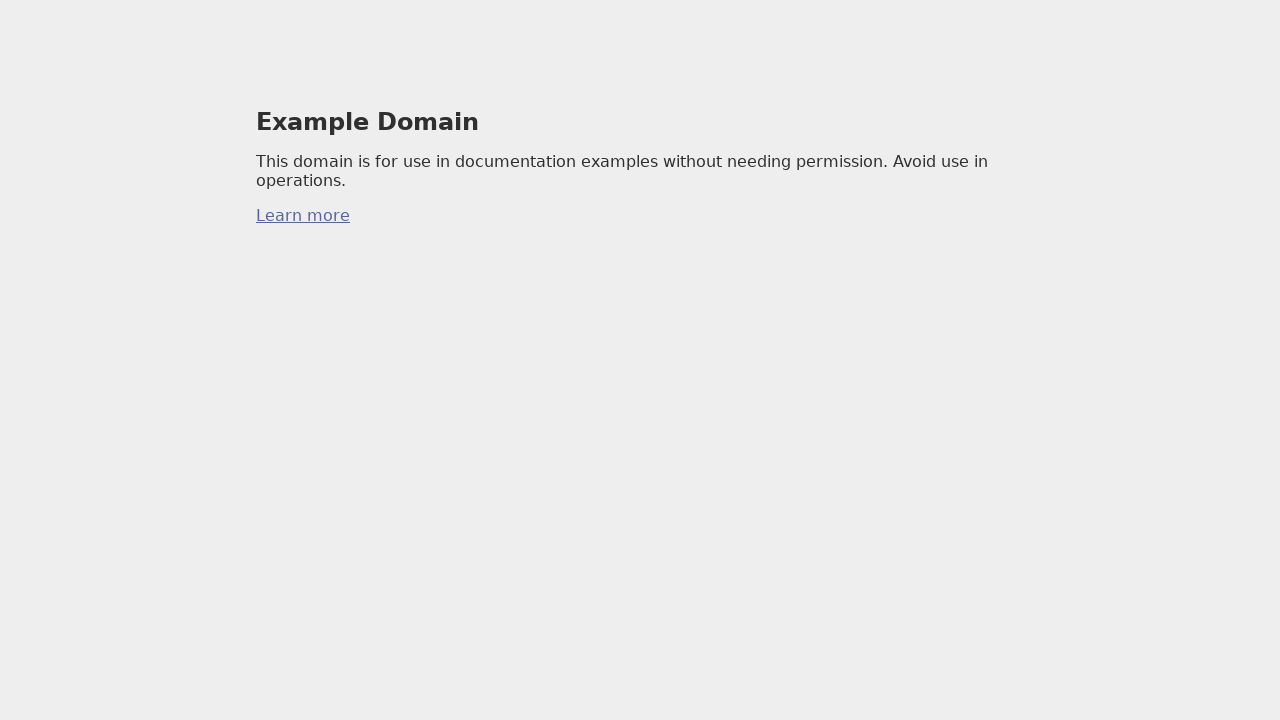

Found first anchor element on example.com
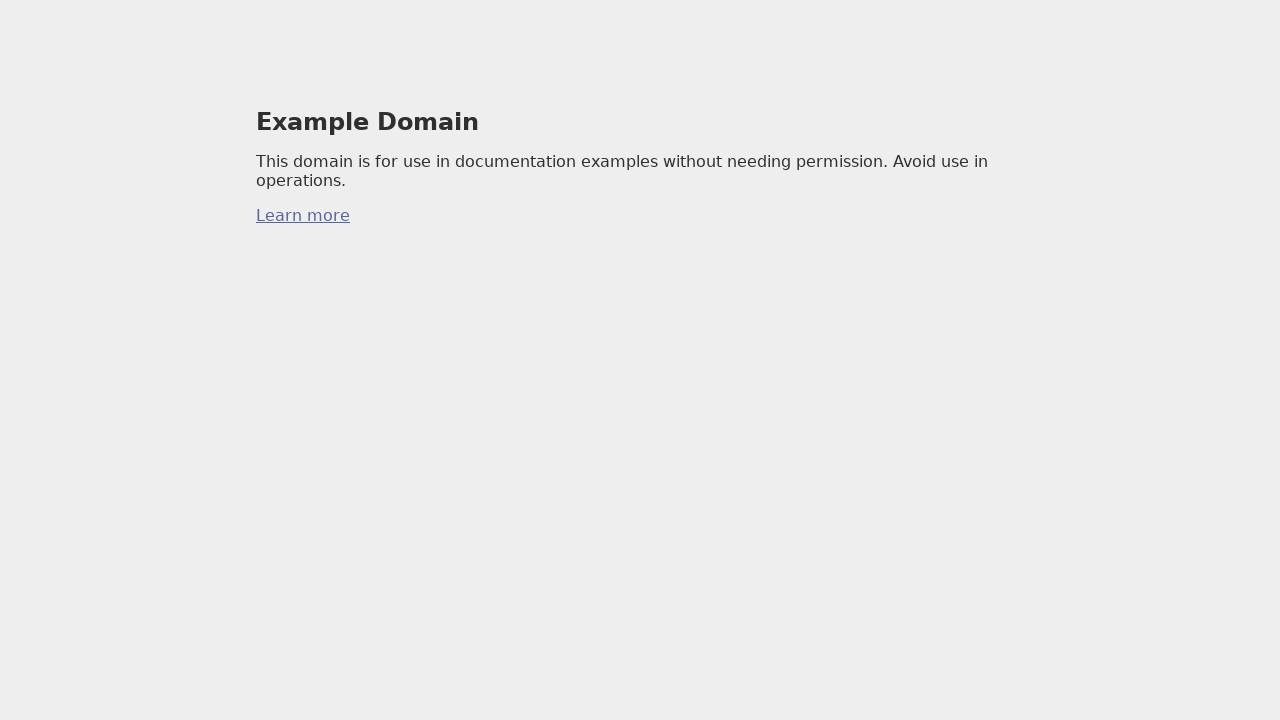

Clicked anchor element to follow link
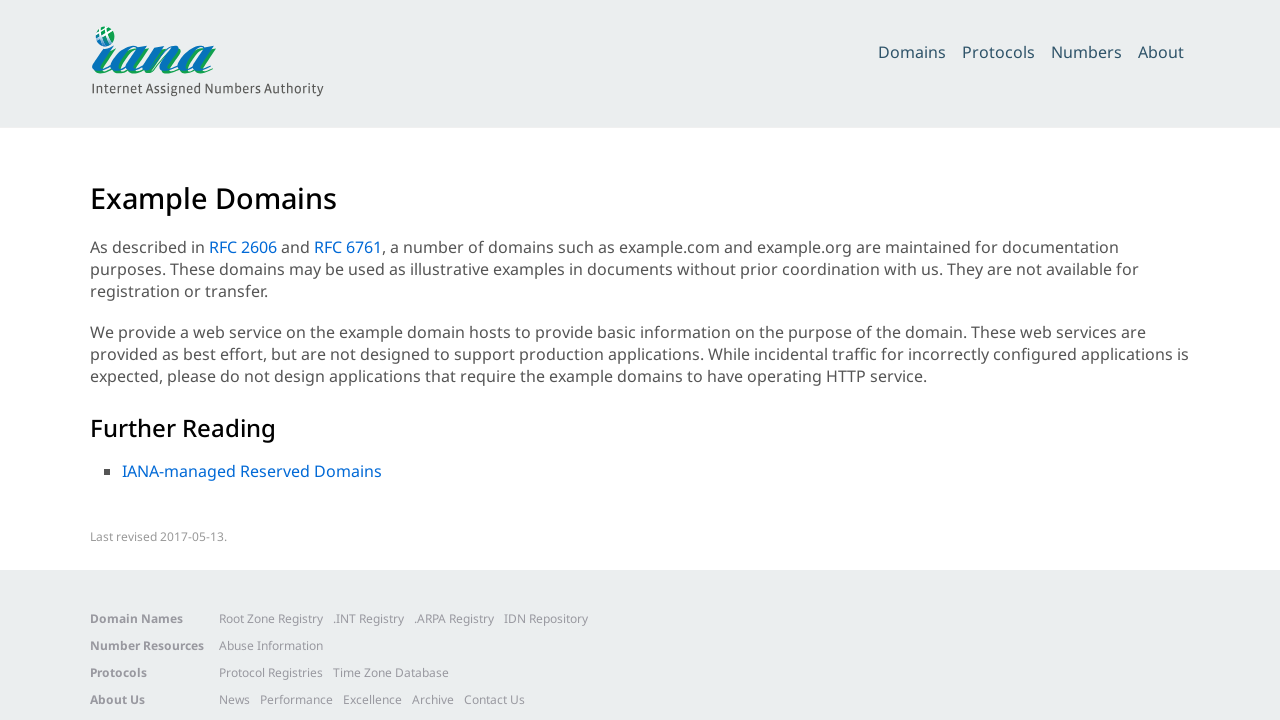

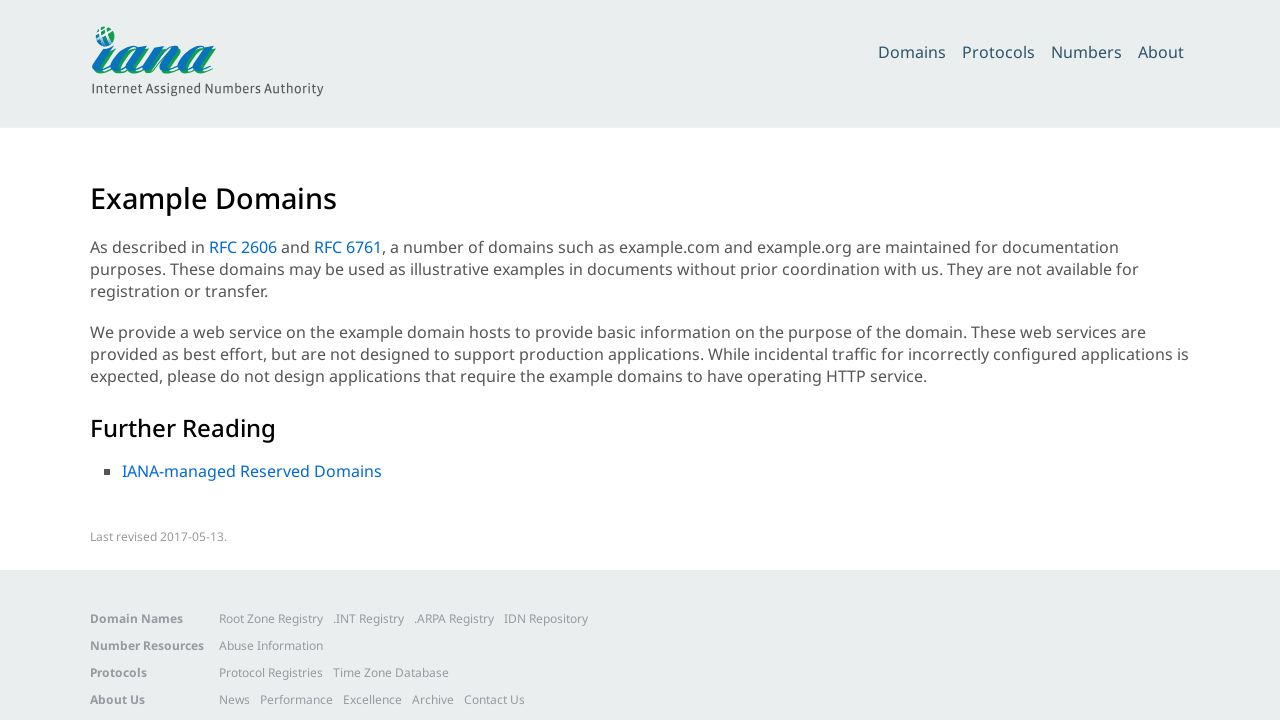